Tests the jQuery UI selectable widget by performing a click and hold action to select multiple list items

Starting URL: https://jqueryui.com/selectable/

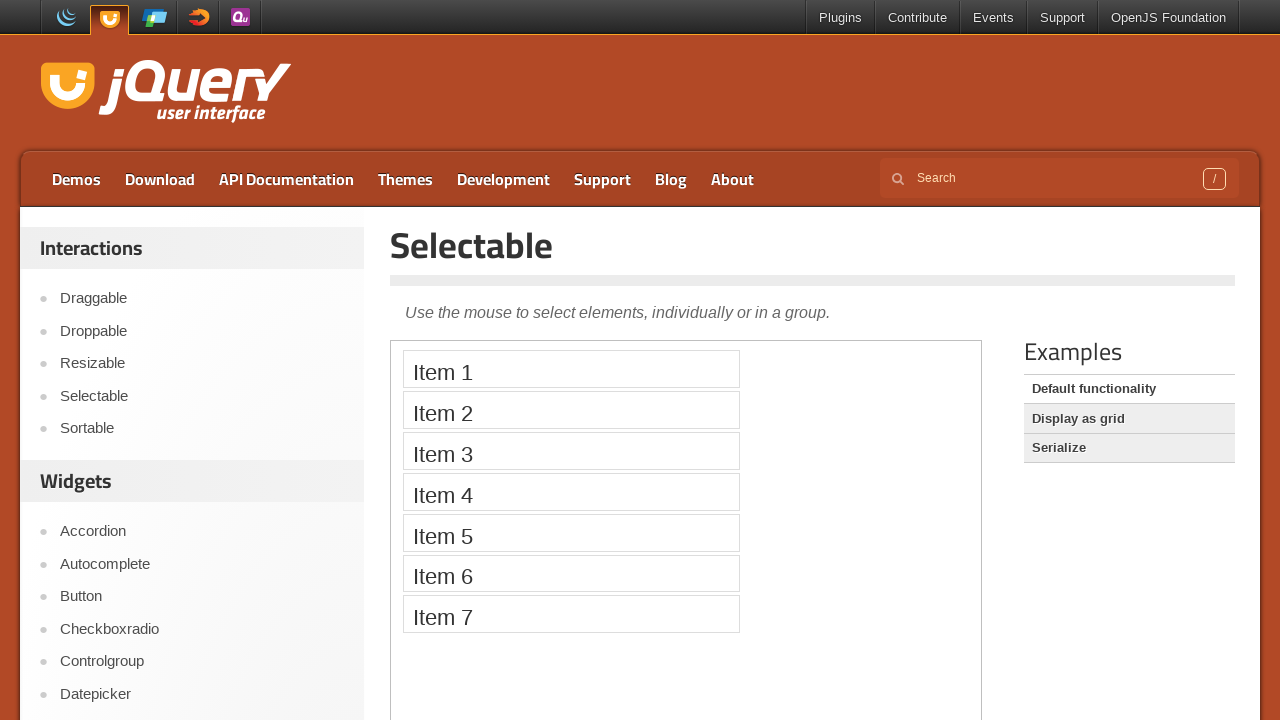

Located the demo iframe for jQuery UI selectable widget
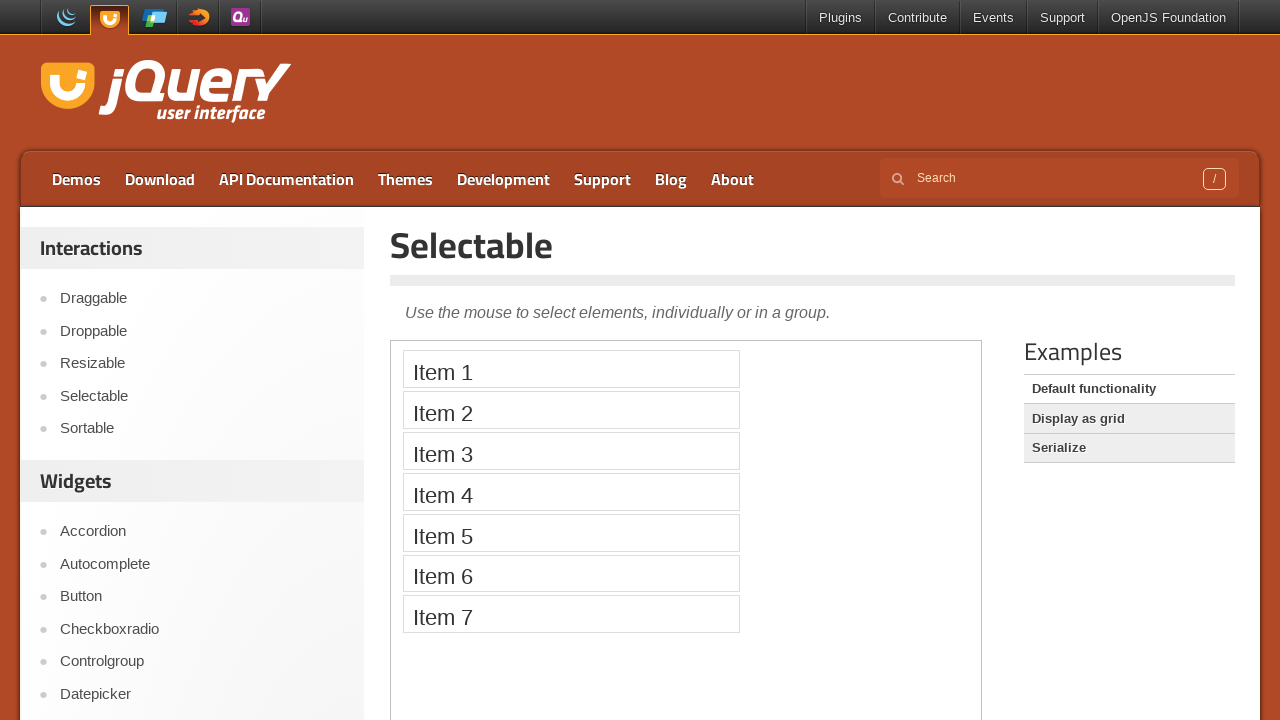

Located first list item (item 1)
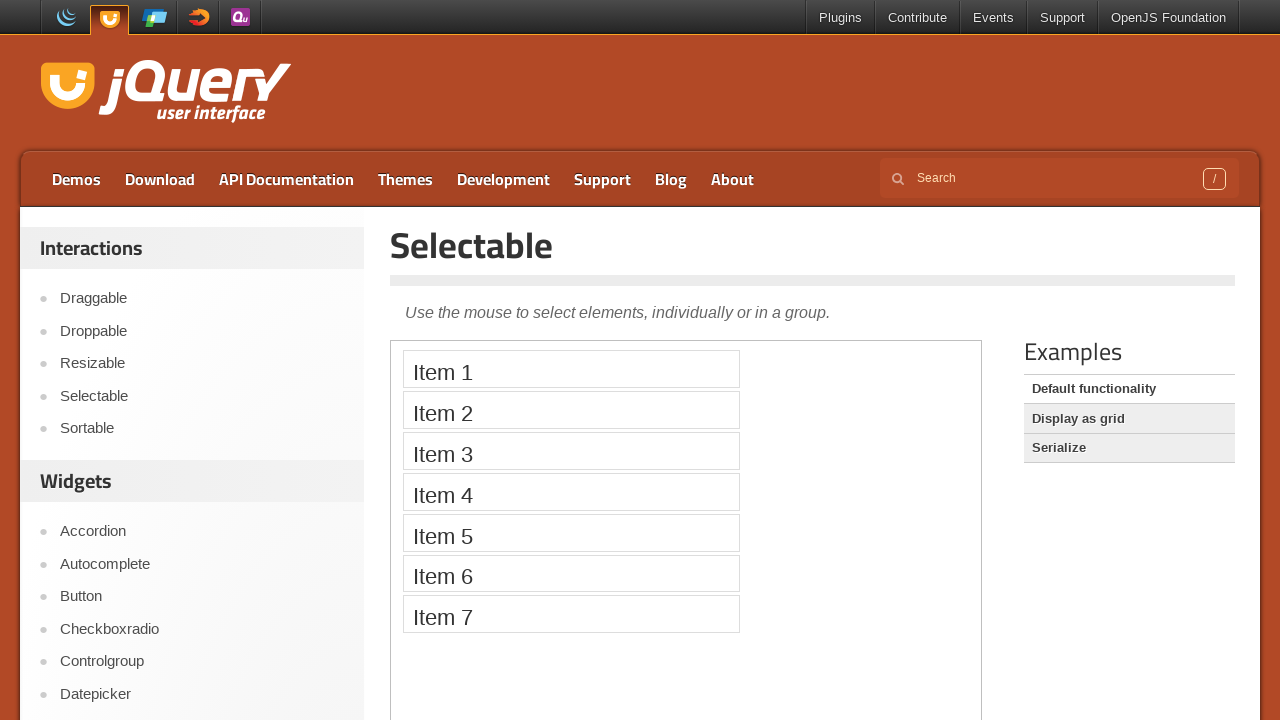

Located fourth list item (item 4)
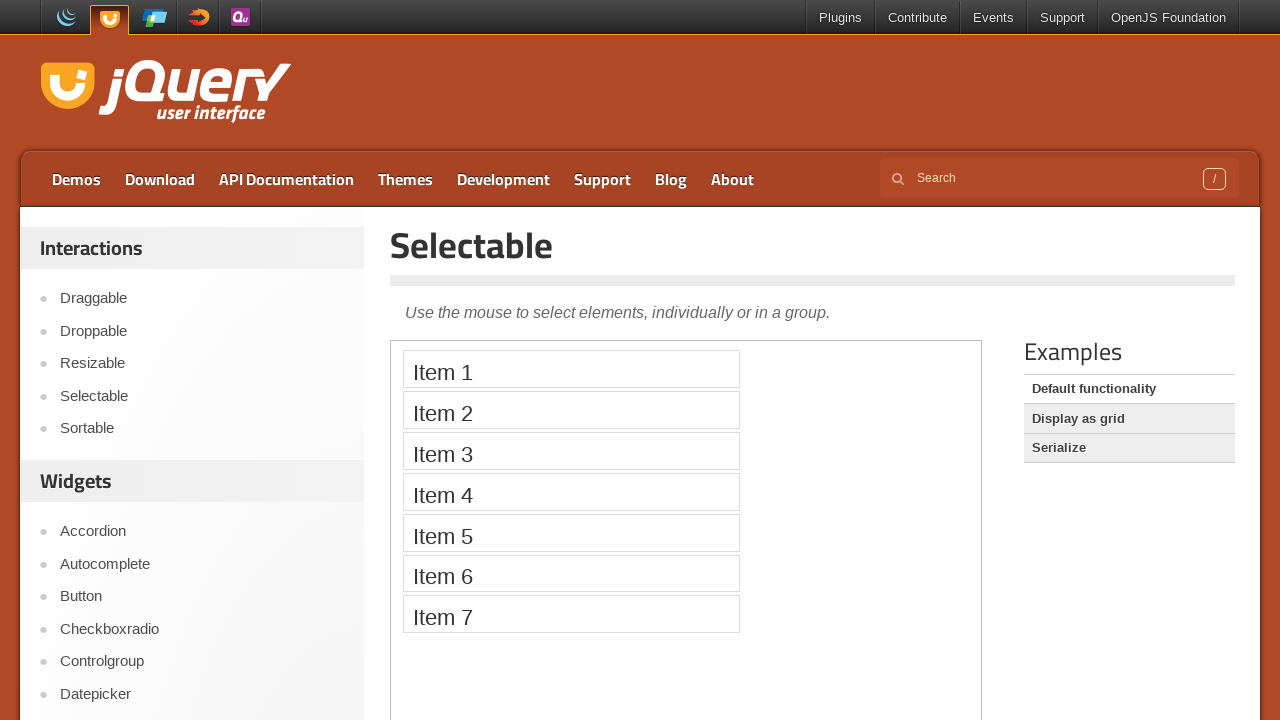

Retrieved bounding box for item 1
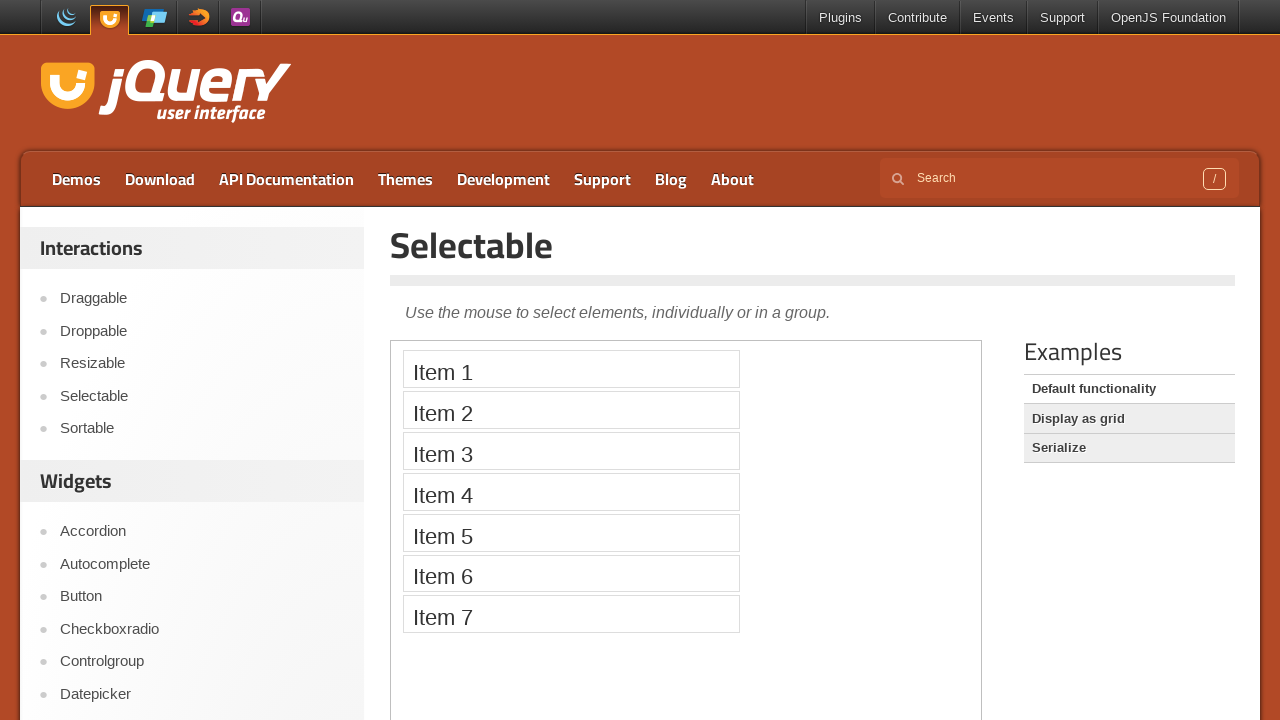

Retrieved bounding box for item 4
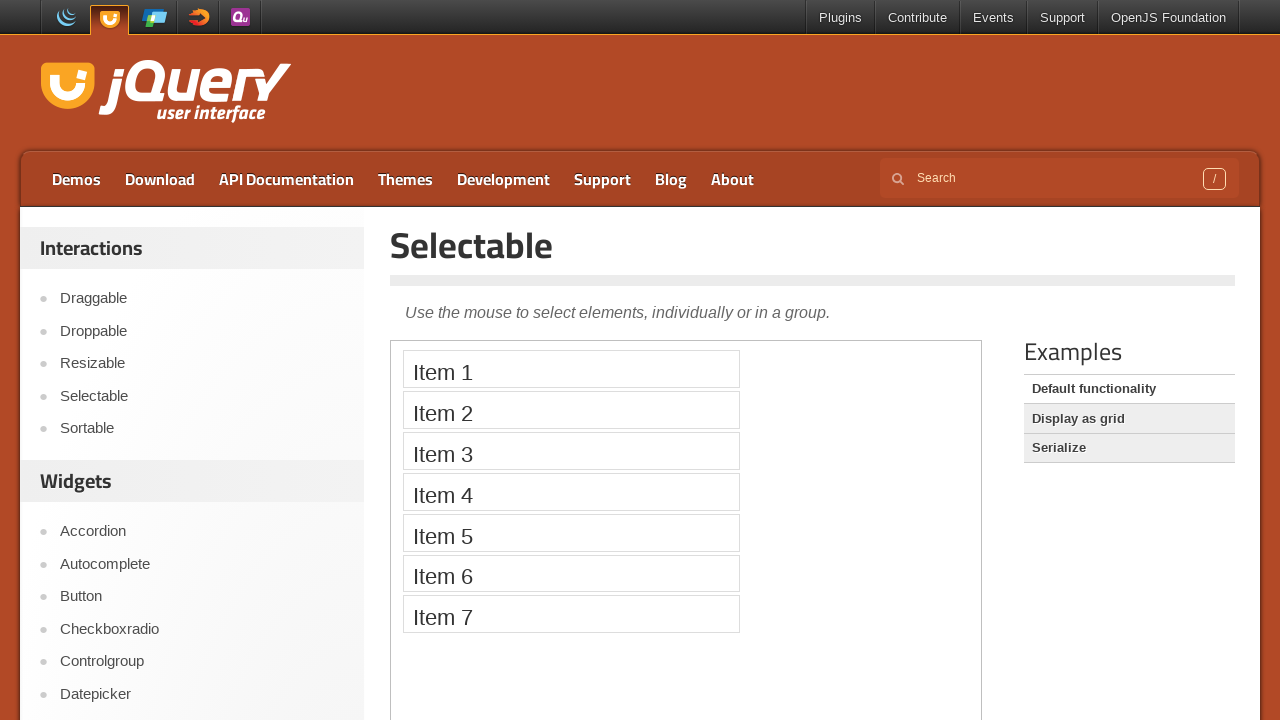

Moved mouse to center of item 1 at (571, 369)
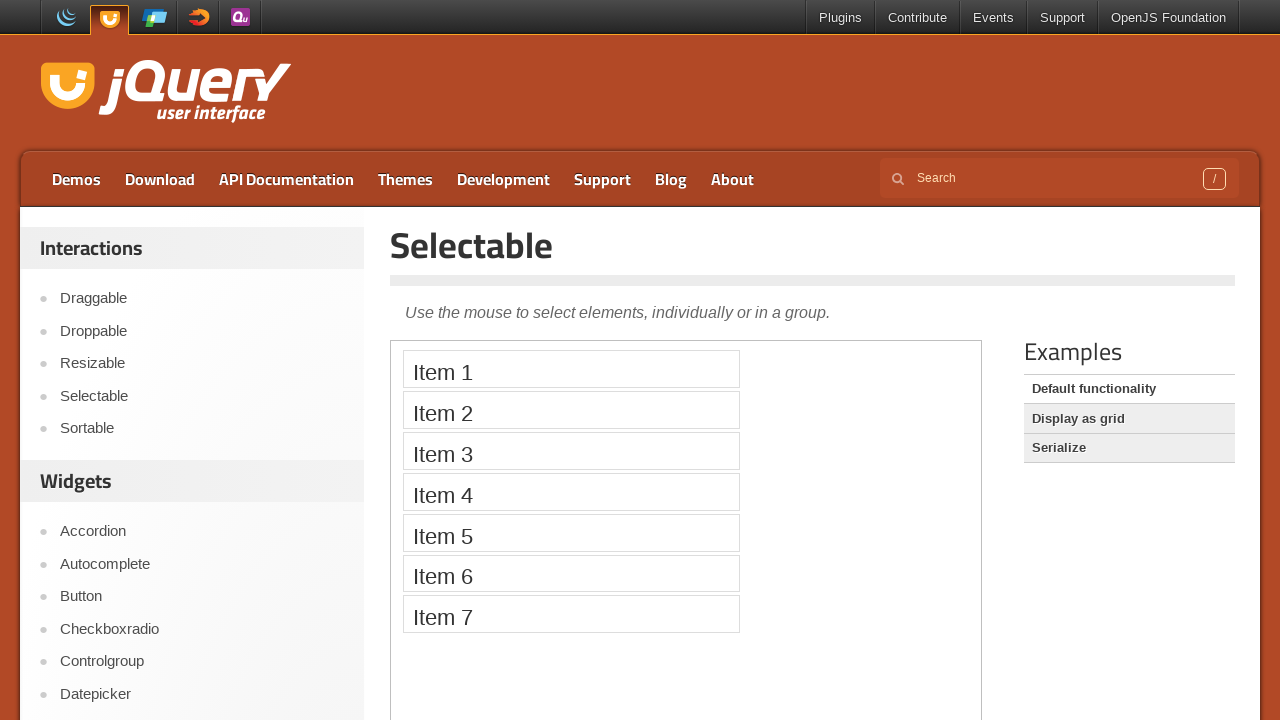

Pressed down mouse button to start selection at (571, 369)
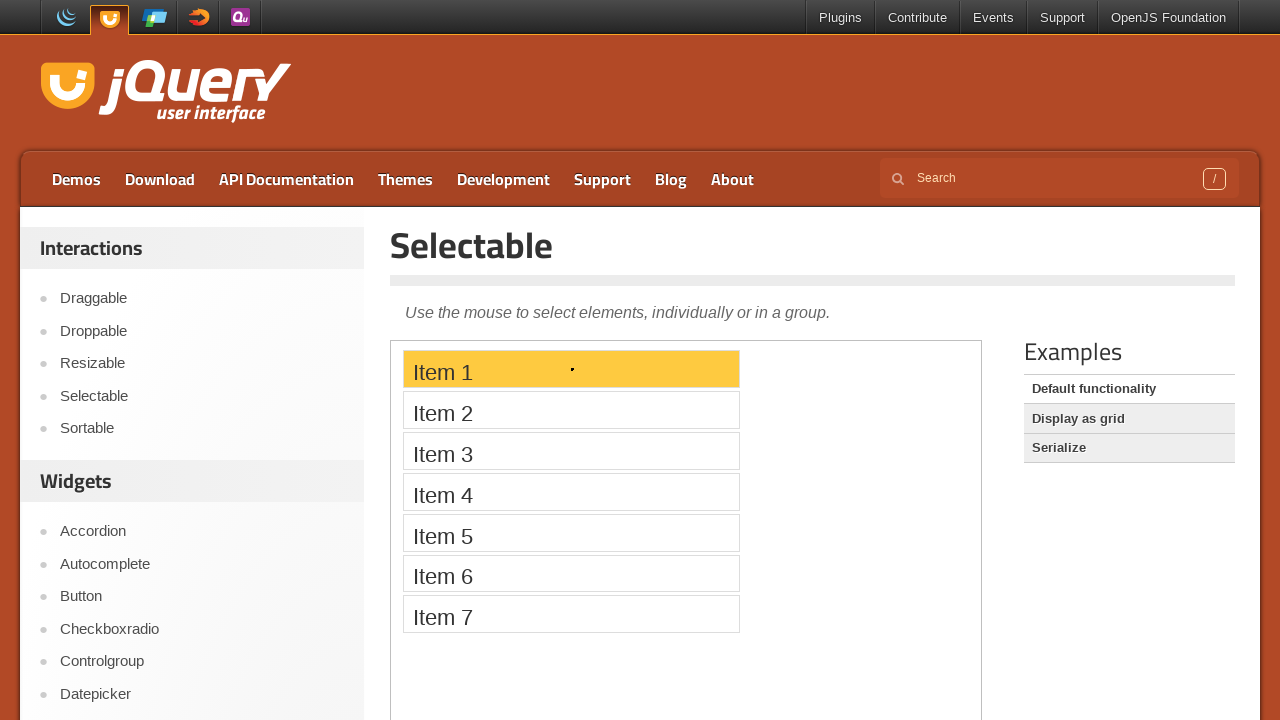

Dragged mouse to center of item 4 while holding button down at (571, 492)
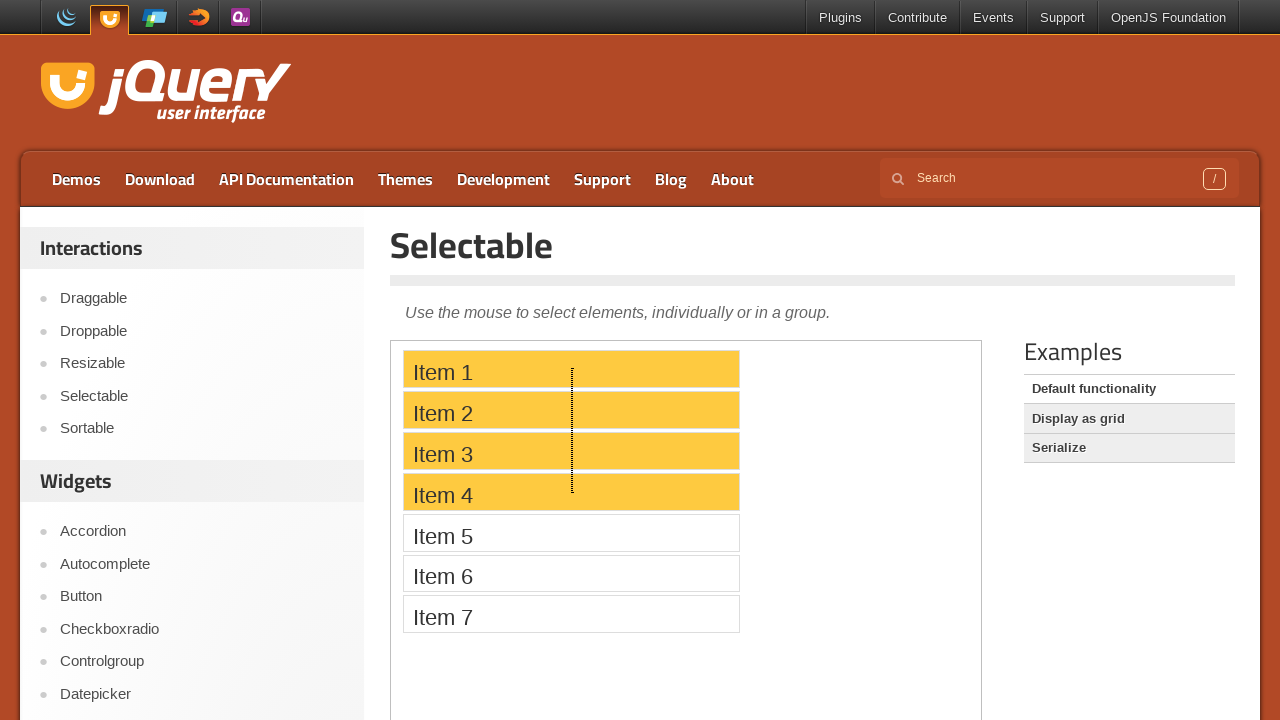

Released mouse button to complete selection of items 1-4 at (571, 492)
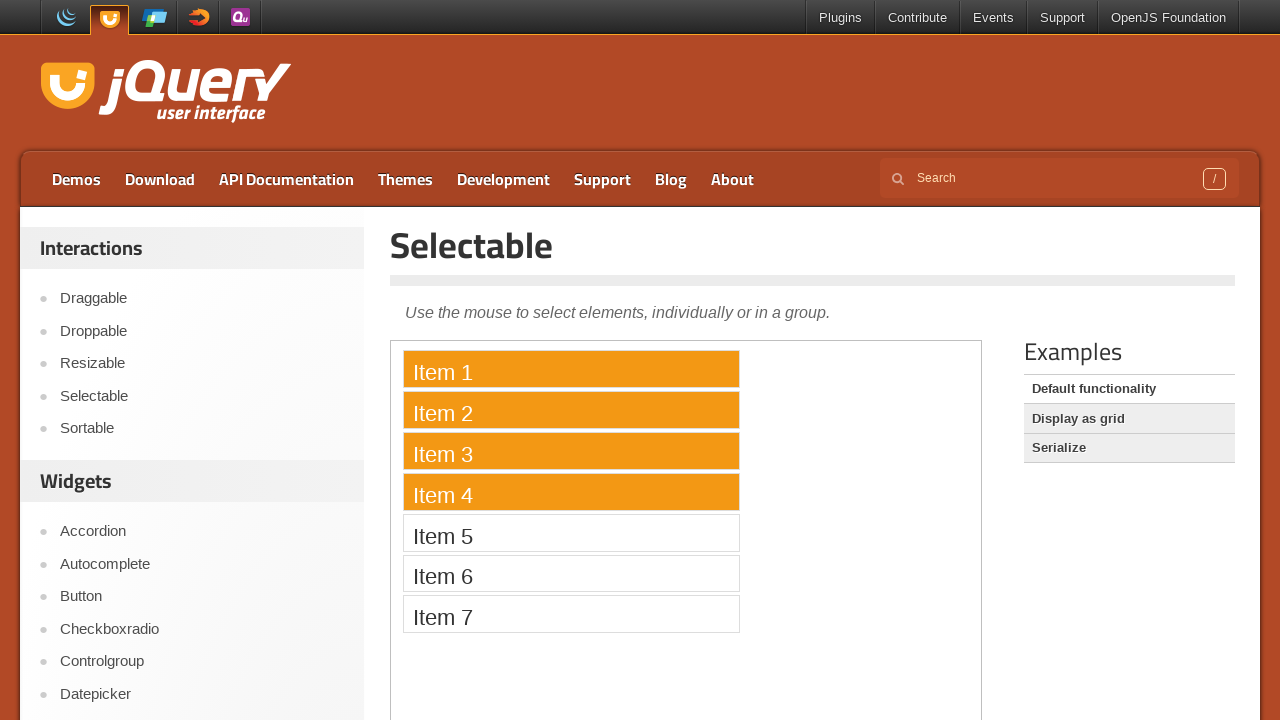

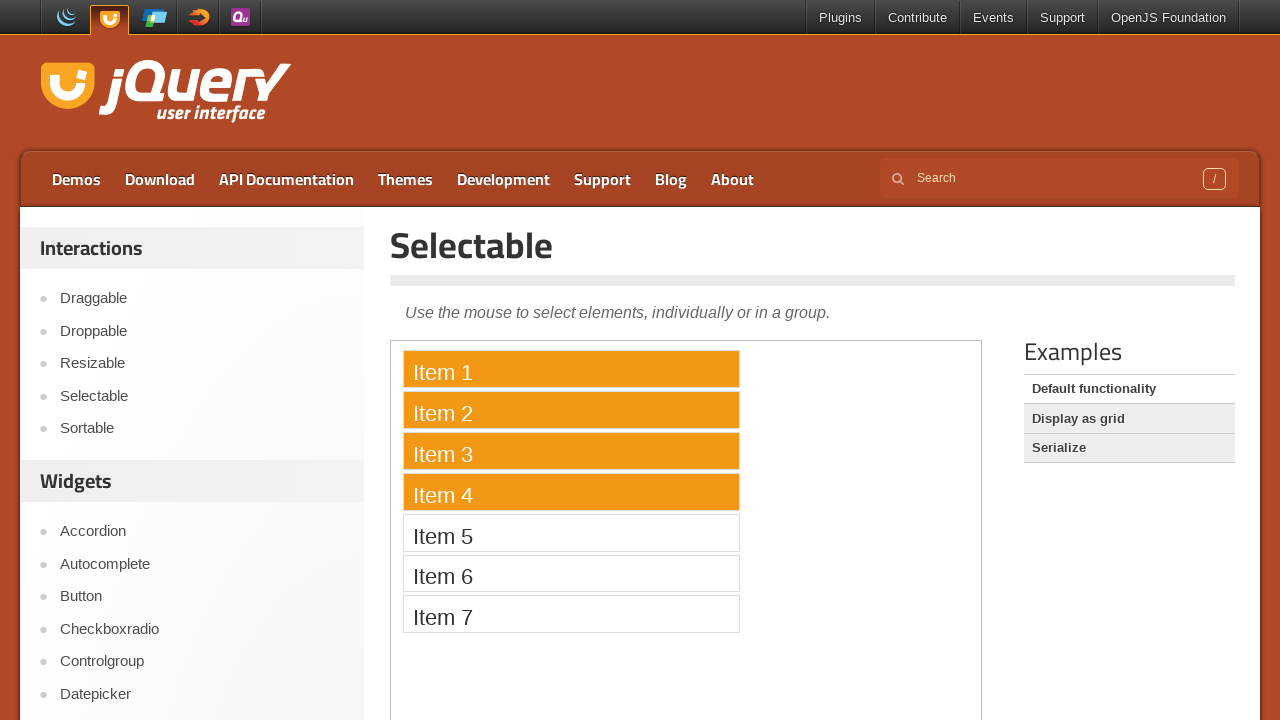